Tests browser window and tab handling functionality by opening new tabs and windows, switching between them, and closing them

Starting URL: https://demoqa.com/

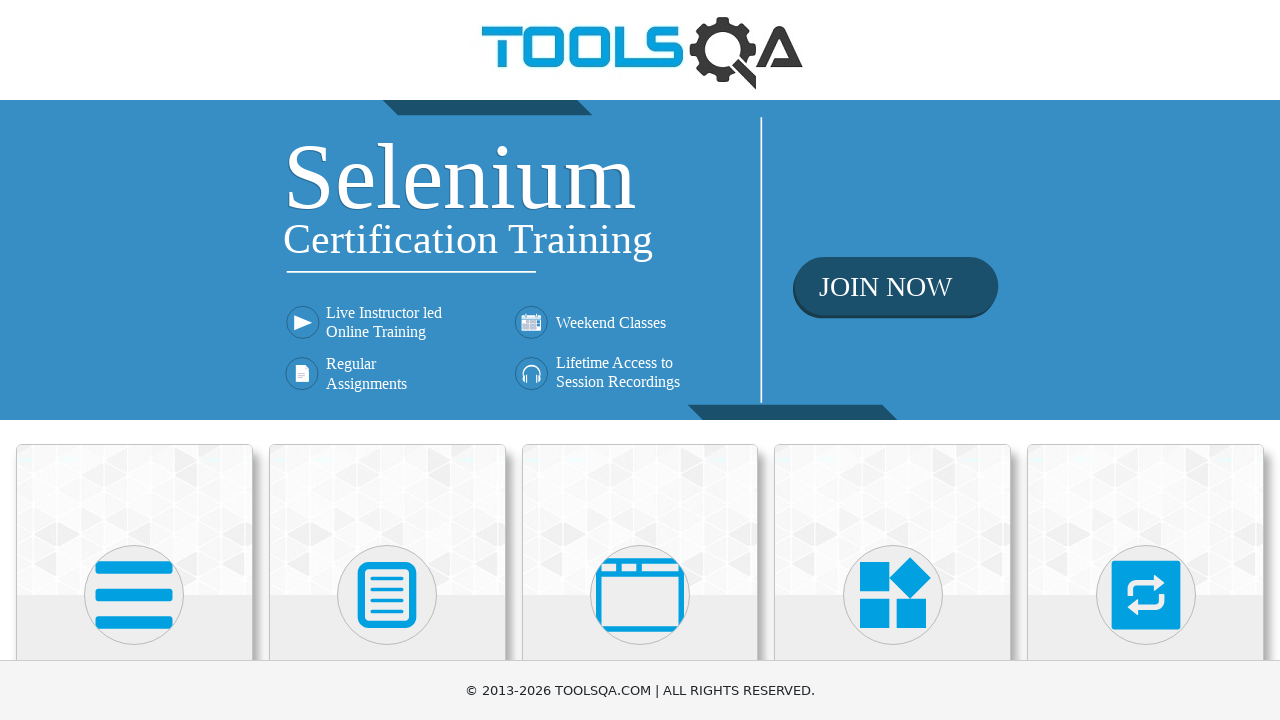

Clicked on 'Alerts, Frame & Windows' section using JavaScript executor
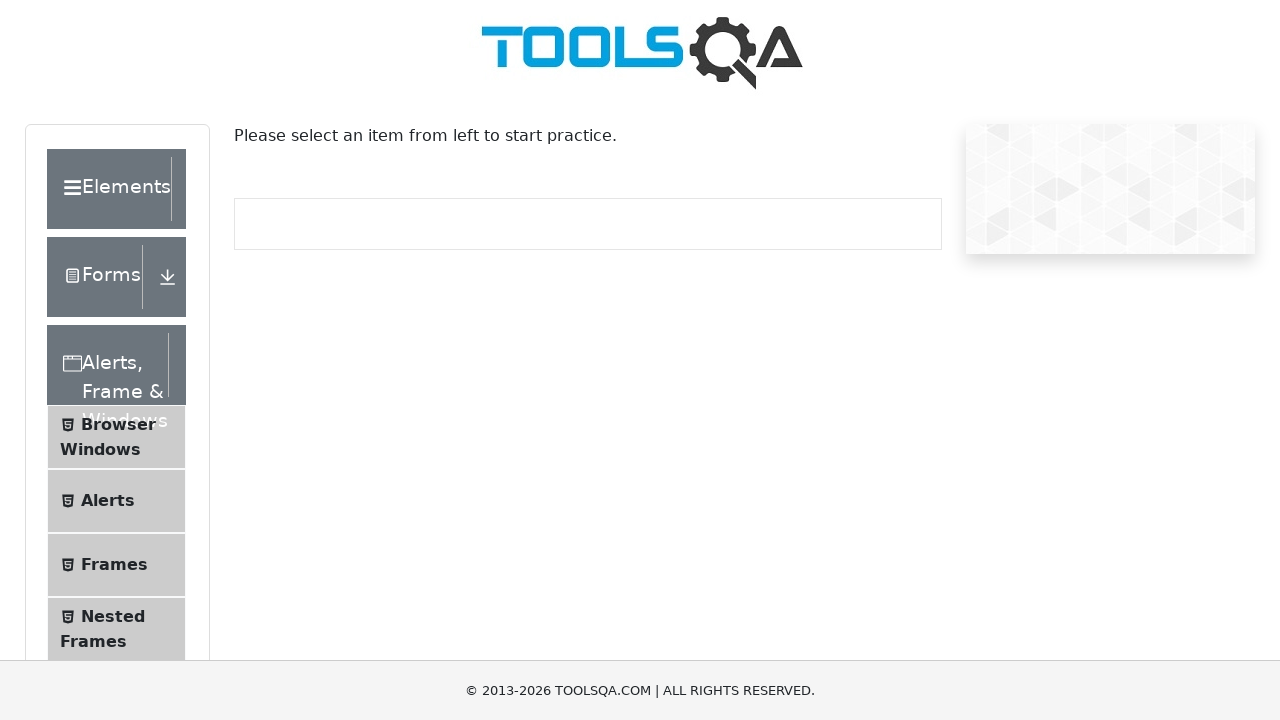

Clicked on 'Browser Windows' menu item using JavaScript executor
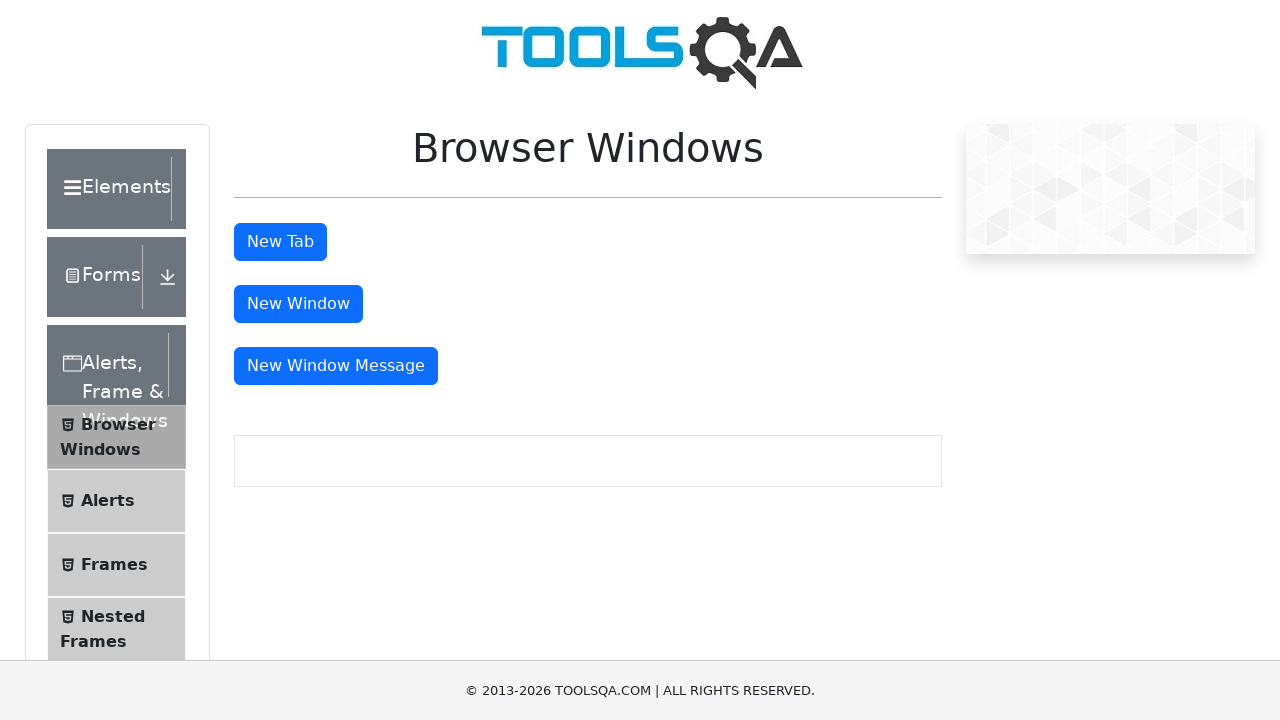

Clicked new tab button to open a new tab at (280, 242) on #tabButton
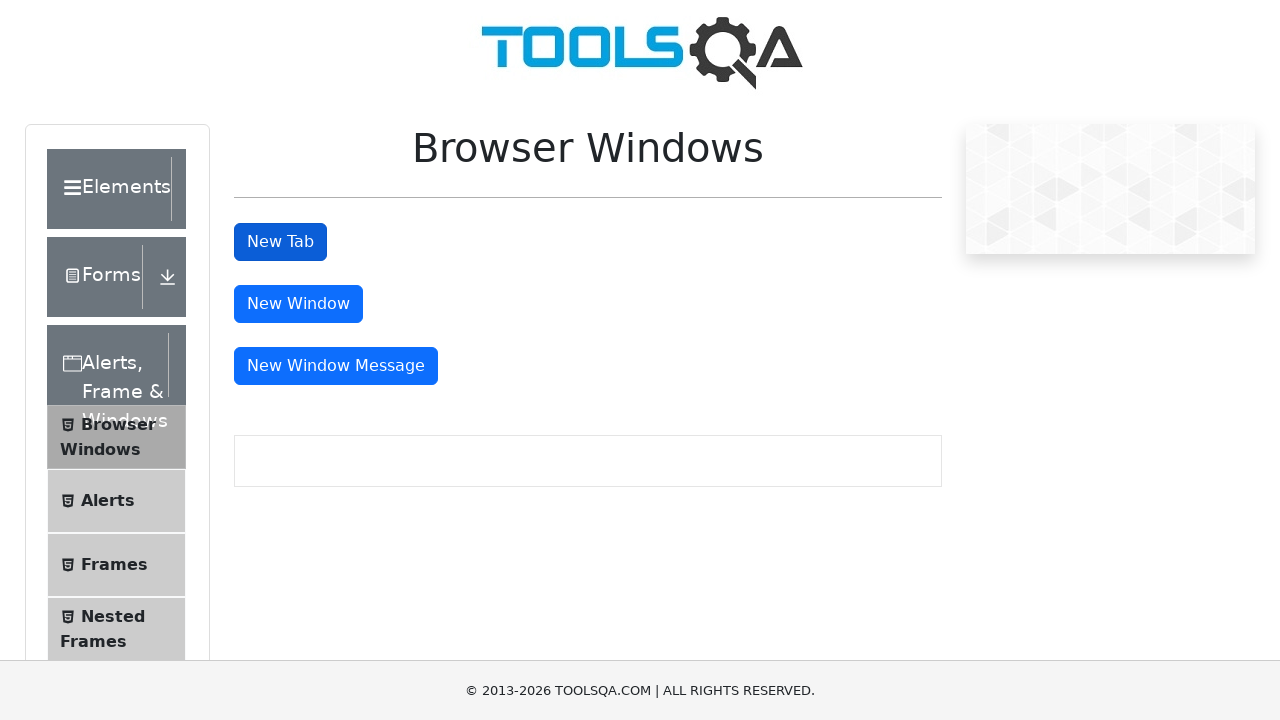

New tab opened and captured
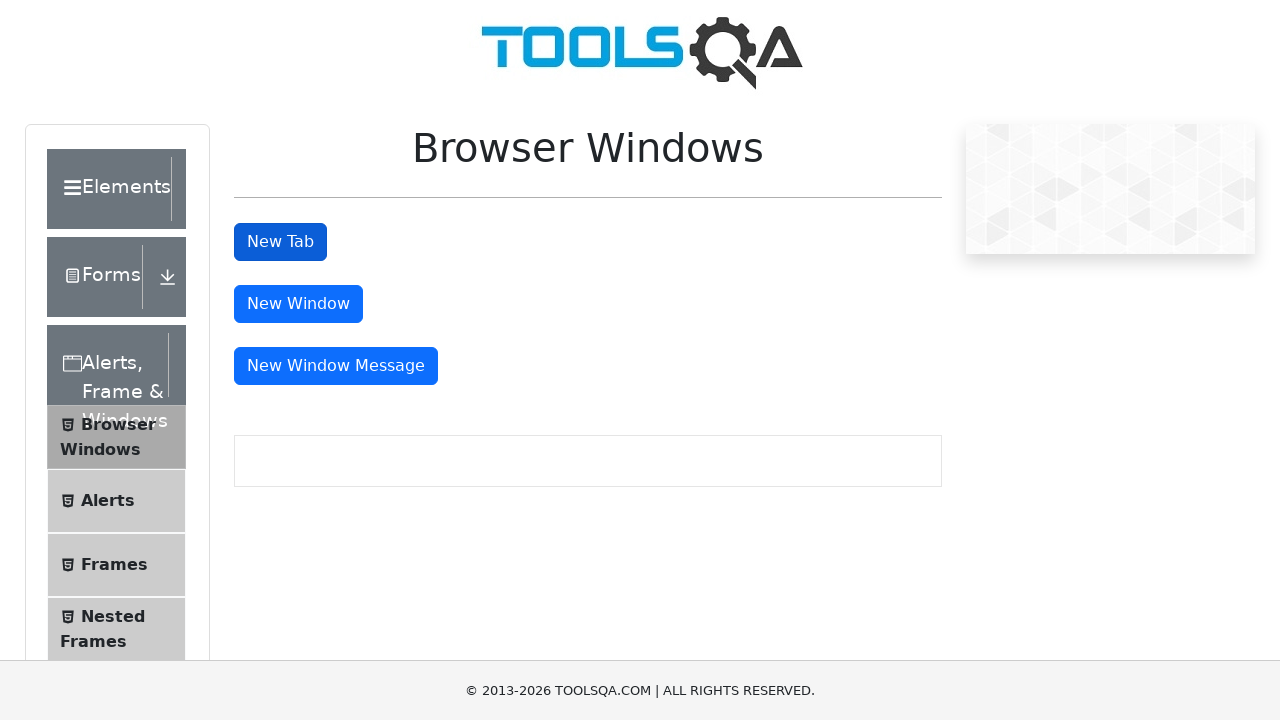

Closed the new tab
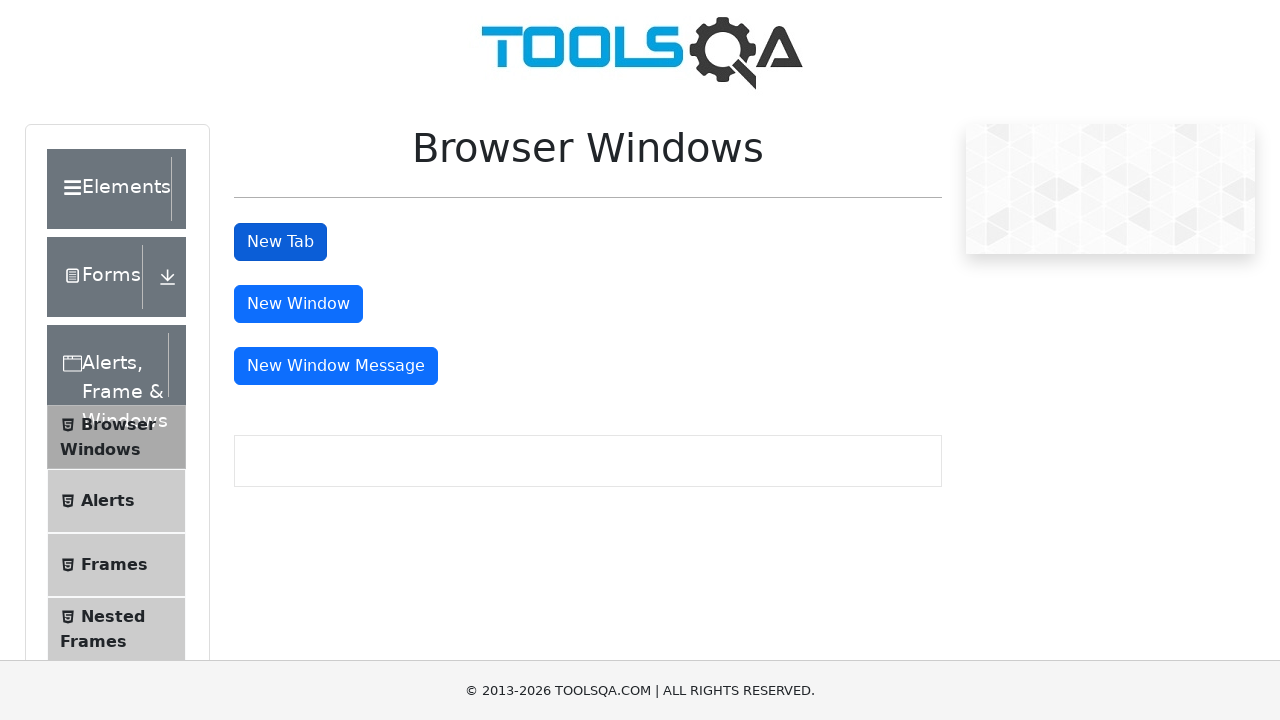

Clicked new window button to open a new window at (298, 304) on #windowButton
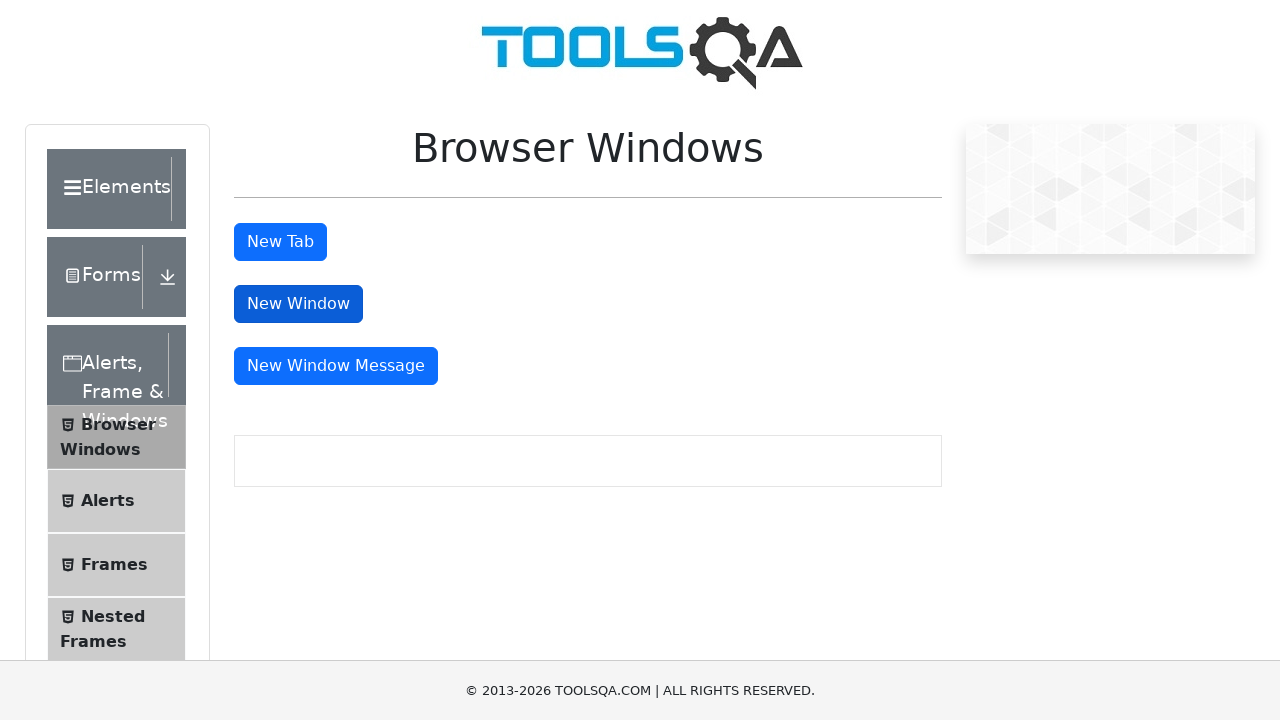

New window opened and captured
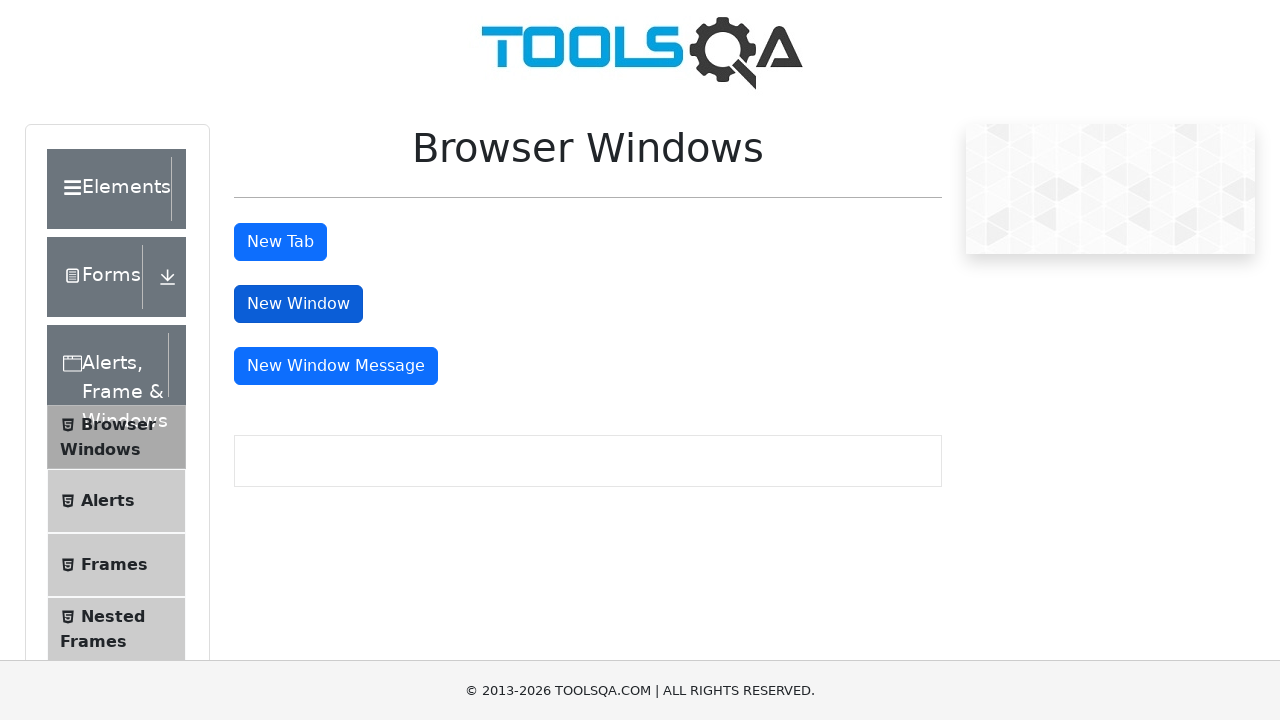

Closed the new window
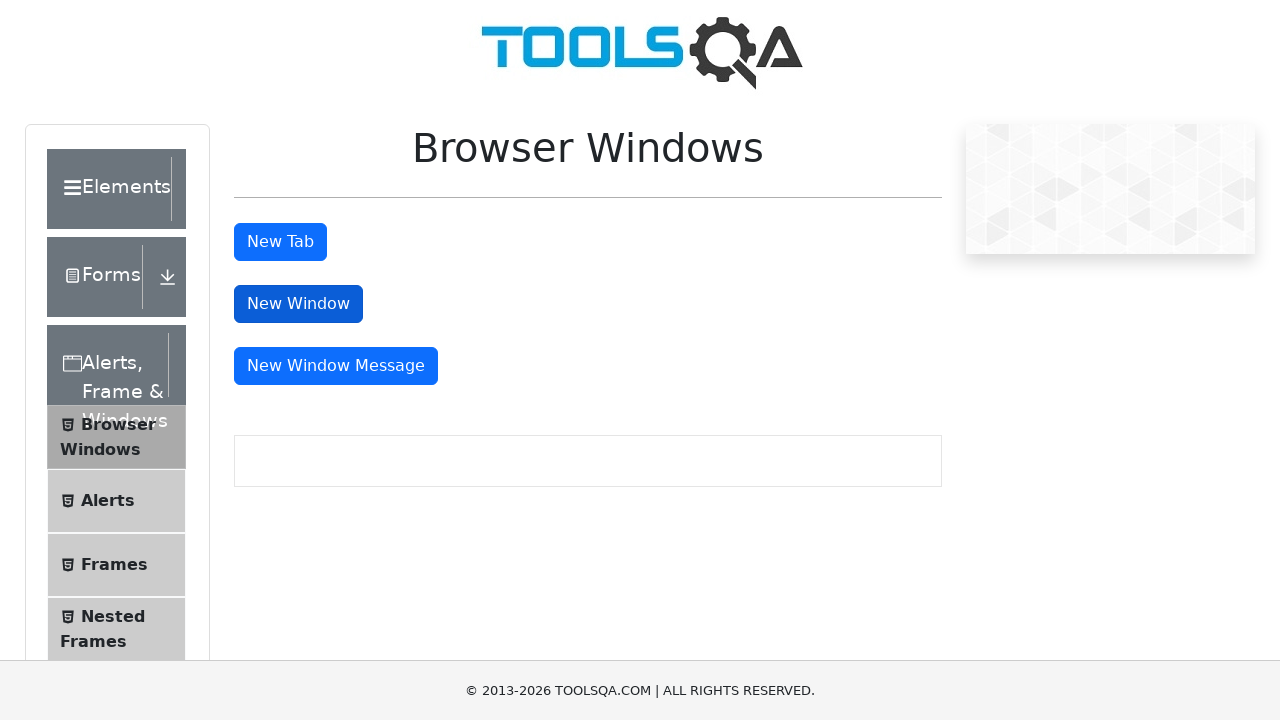

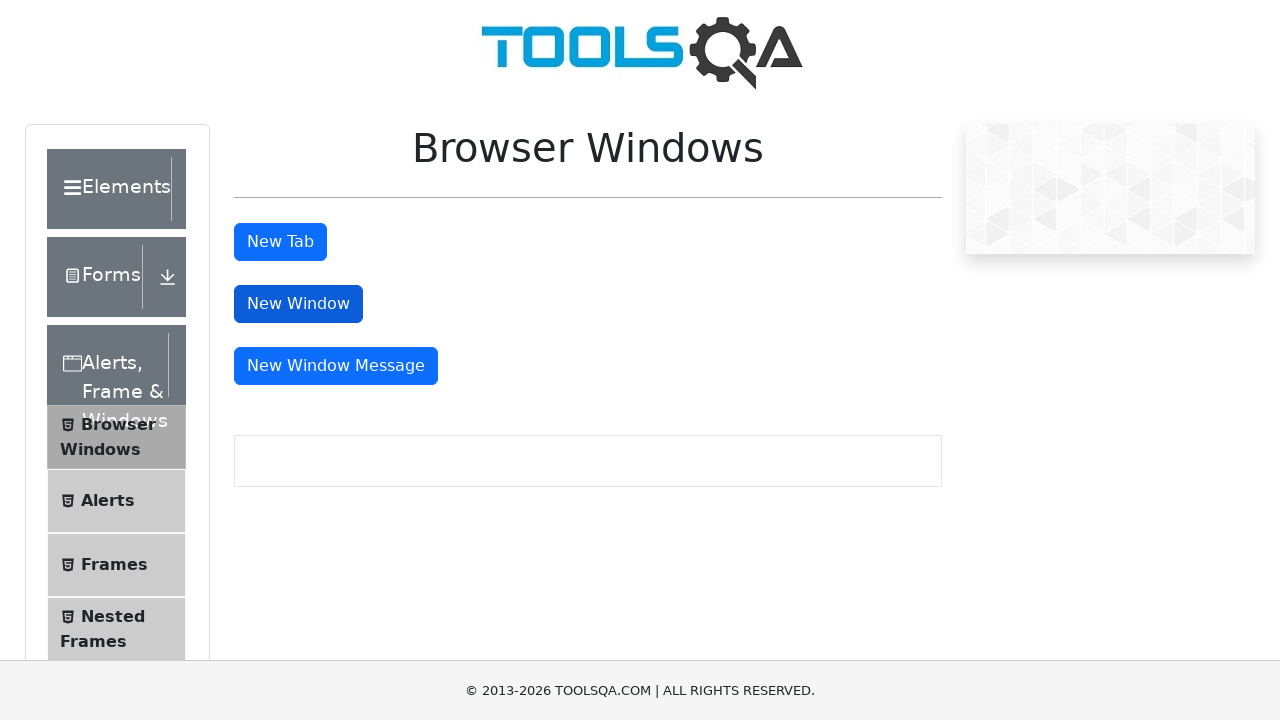